Navigates to the automationtalks.com website and verifies the page loads by checking the title

Starting URL: https://automationtalks.com

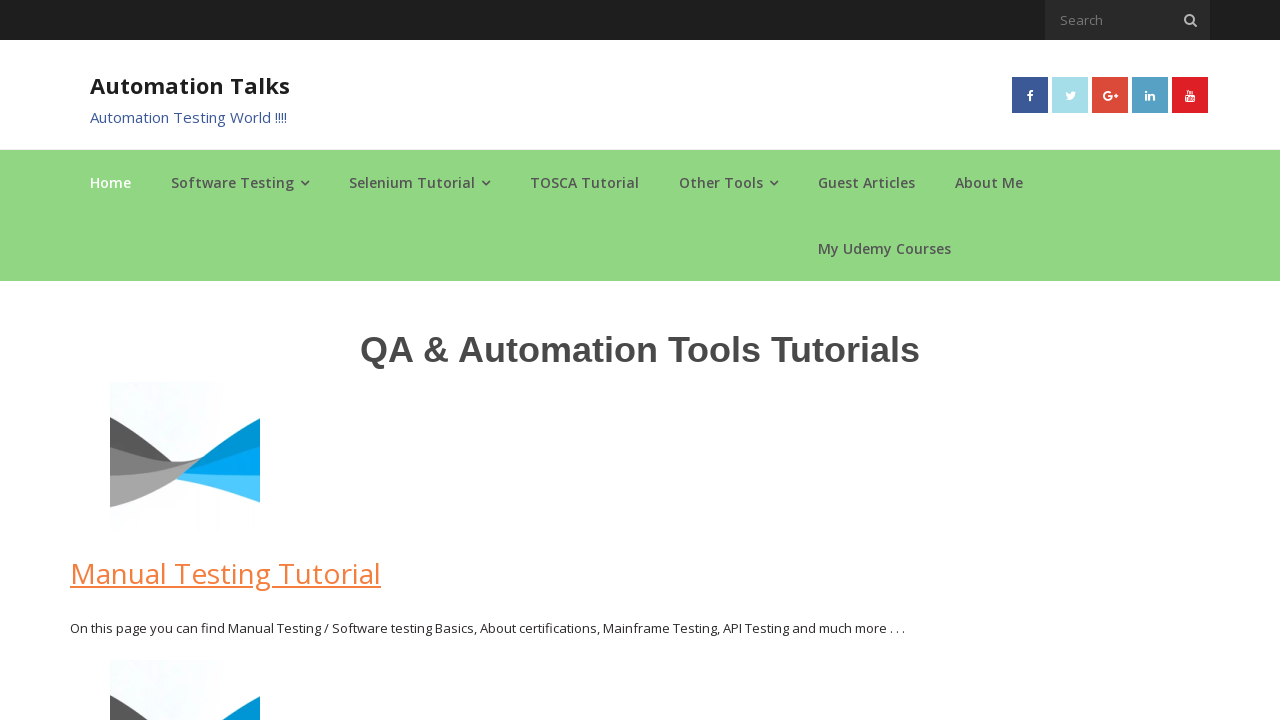

Navigated to https://automationtalks.com
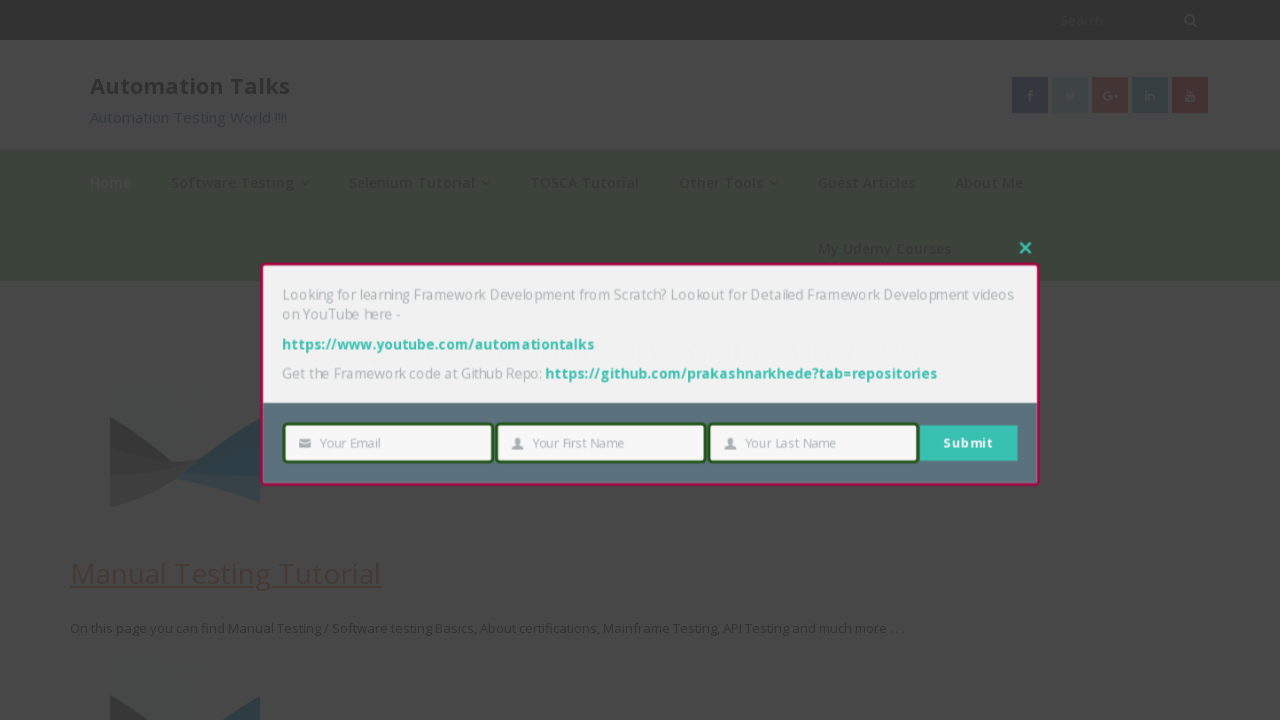

Retrieved page title: AutomationTalks - Learn Automation Testing
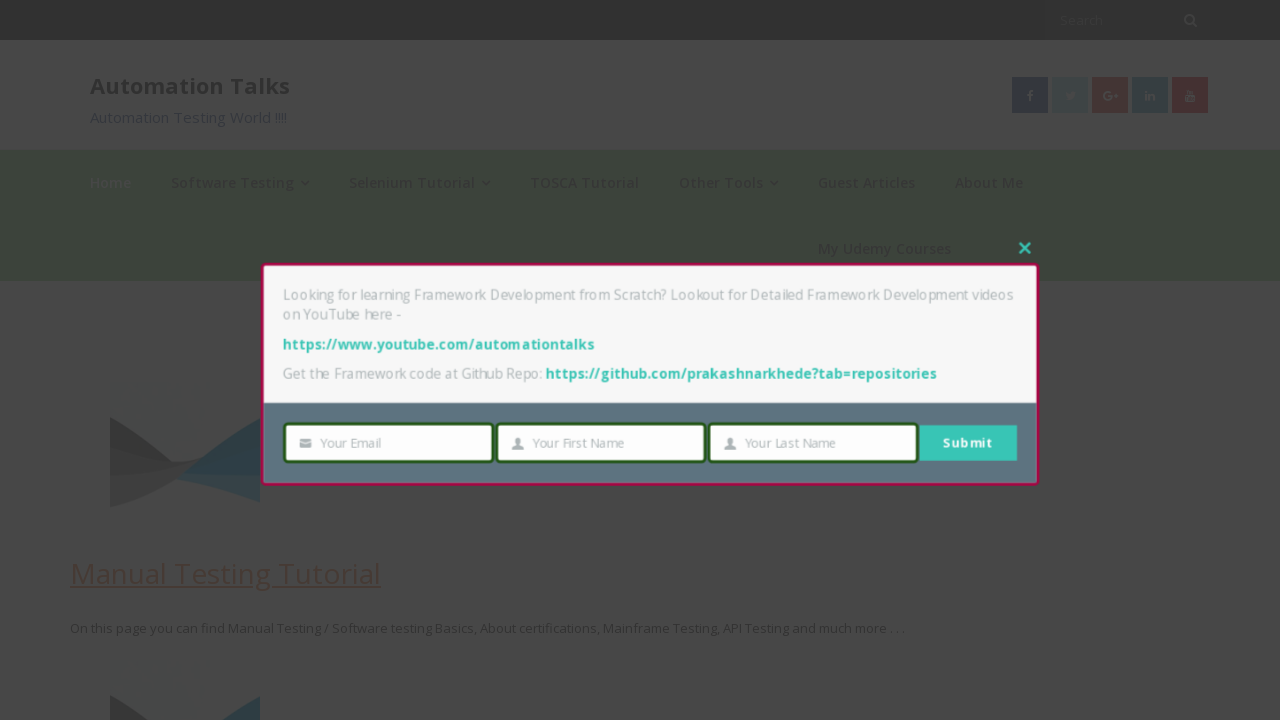

Printed page title to console
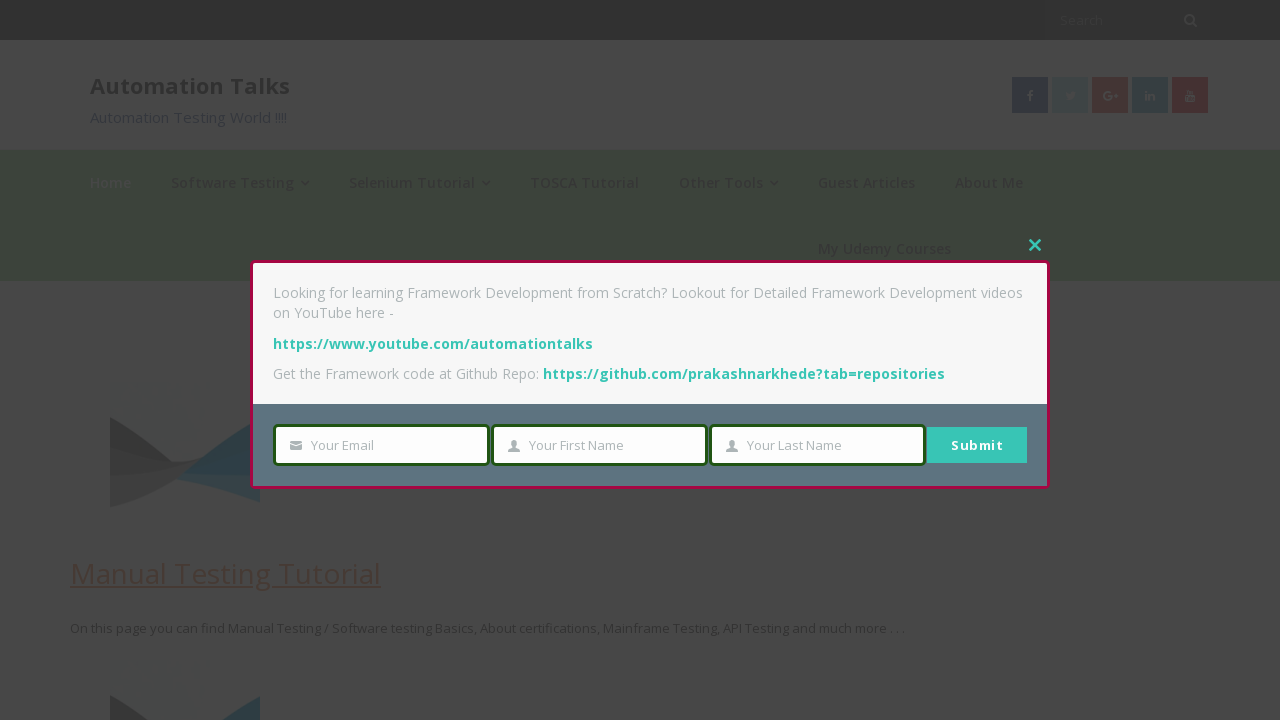

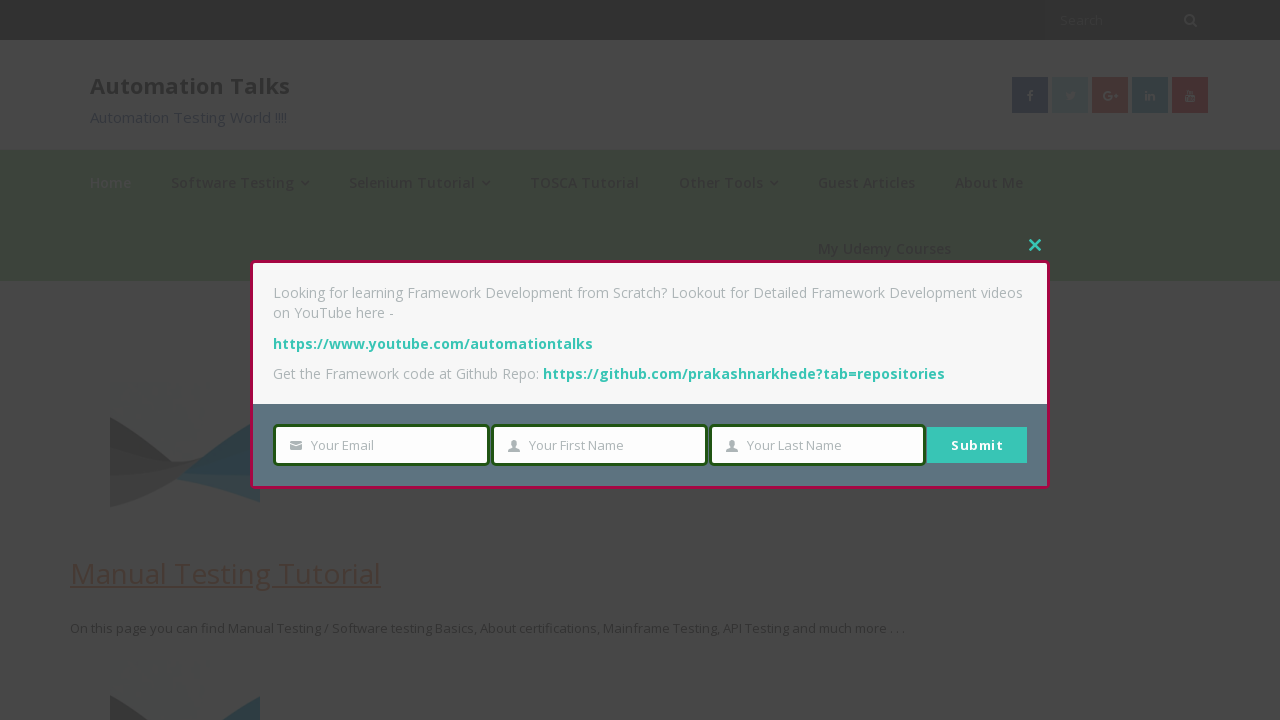